Tests password generator by entering a master password "abcdef" and site "testlogin", then clicking the generate button

Starting URL: http://angel.net/~nic/passwd.current.html

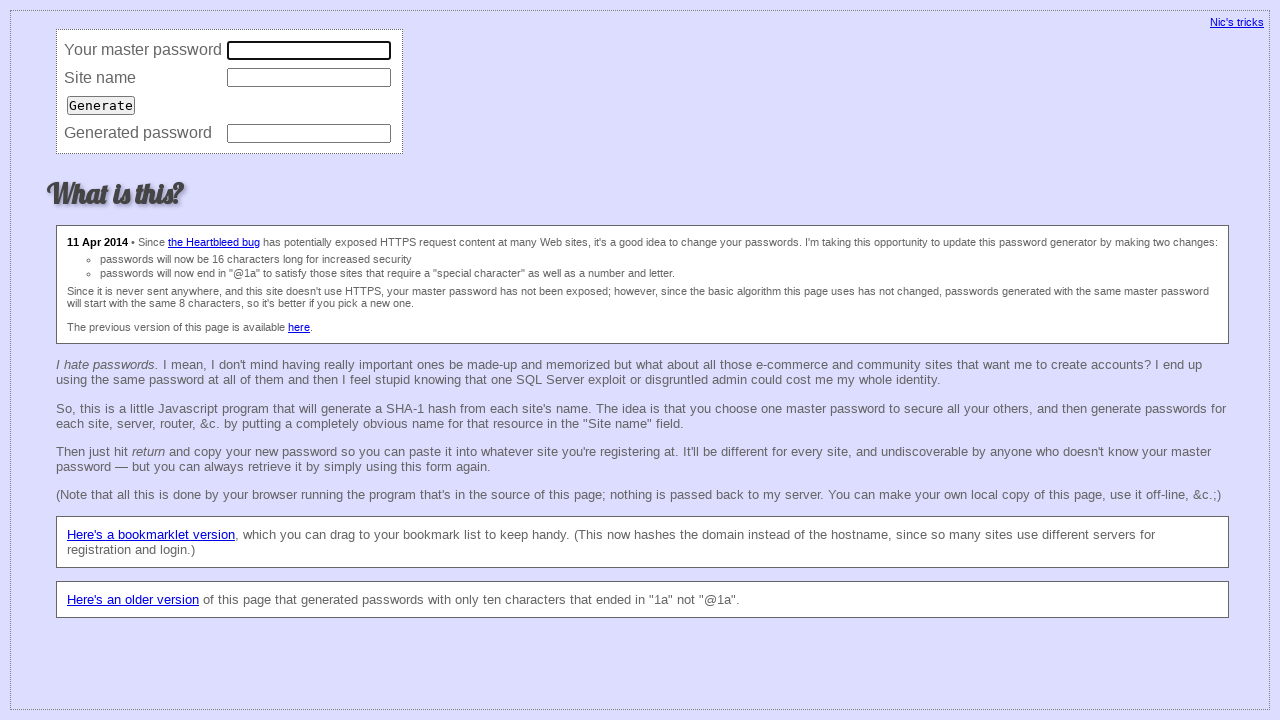

Filled master password field with 'abcdef' on input[name='master']
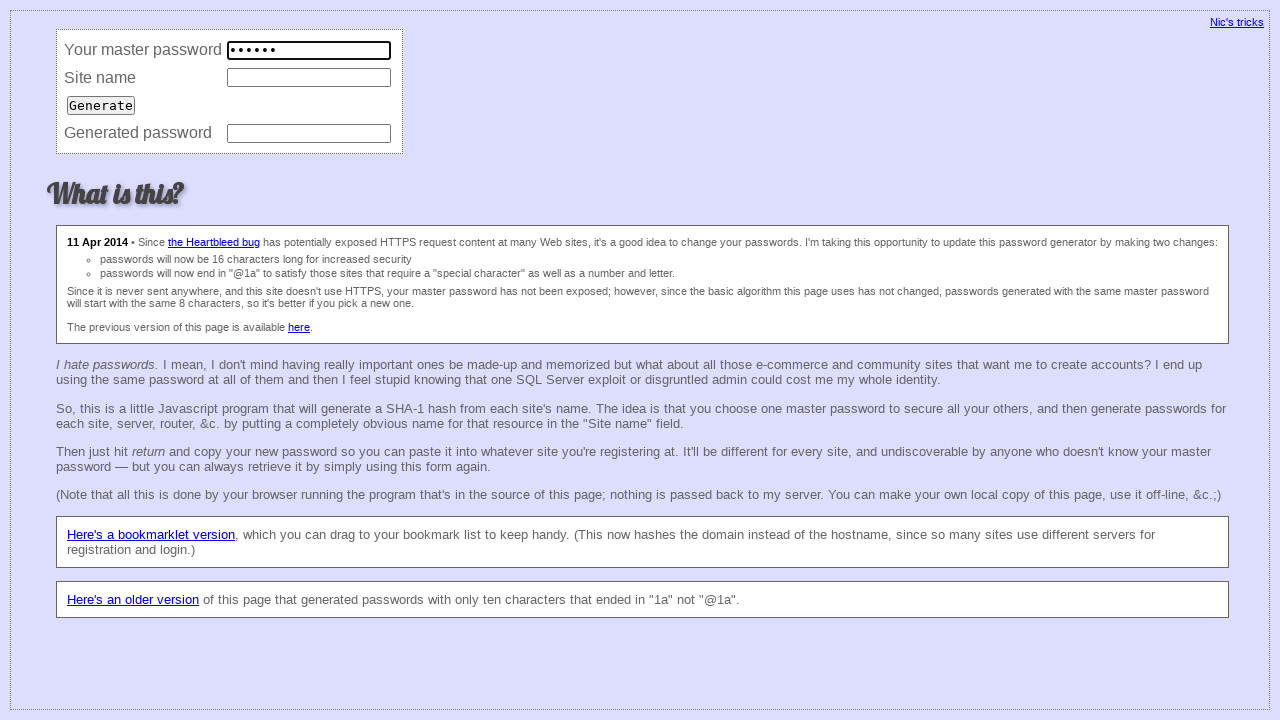

Filled site field with 'testlogin' on input[name='site']
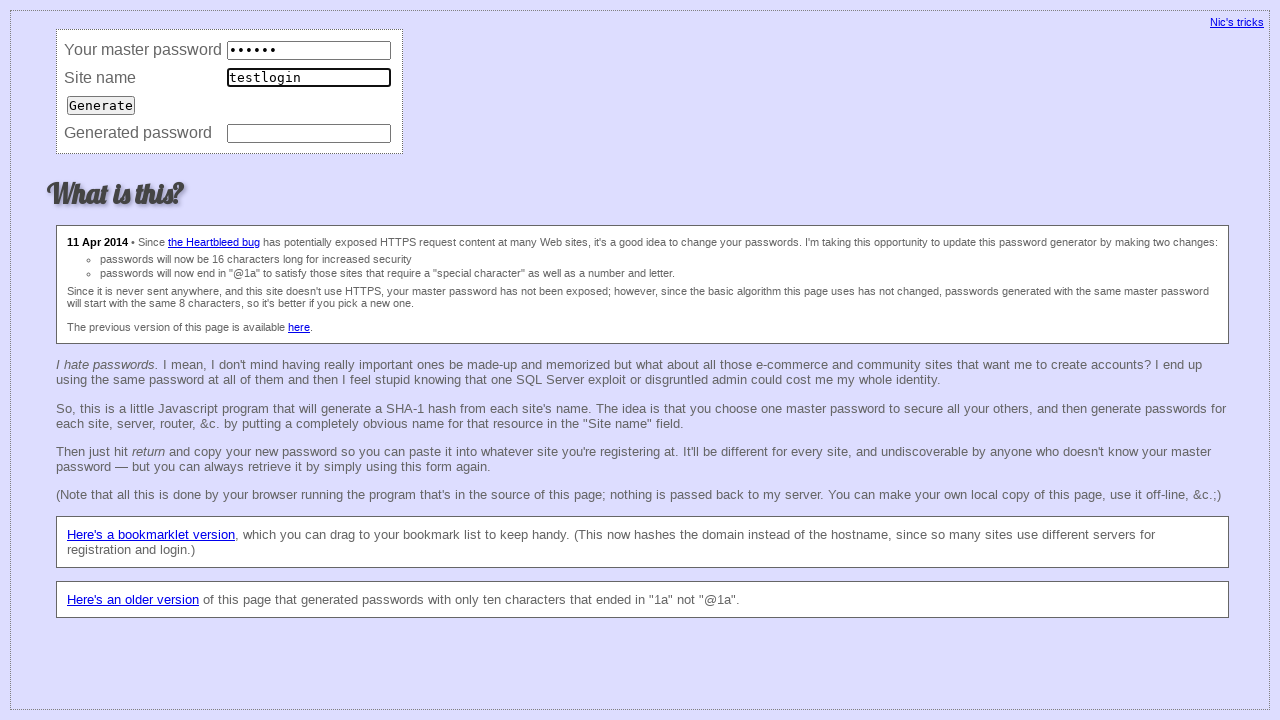

Clicked generate button to produce password at (101, 105) on input[type='submit']
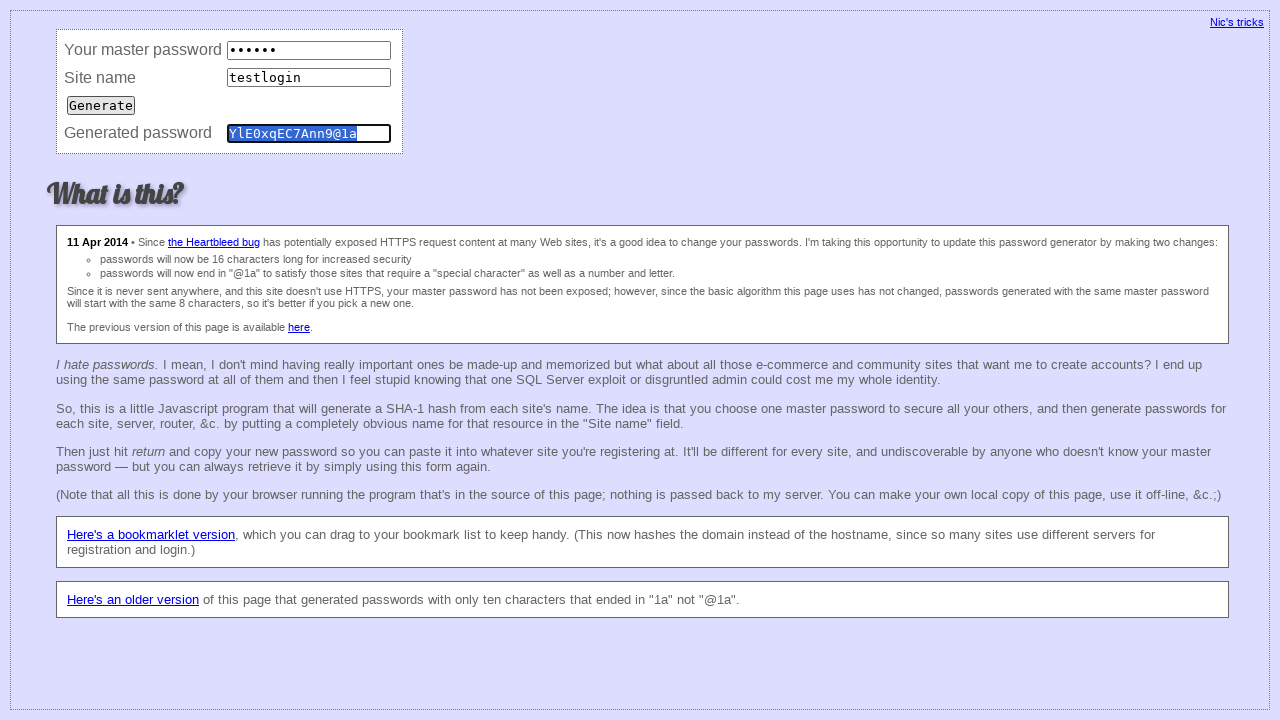

Password field appeared after generation
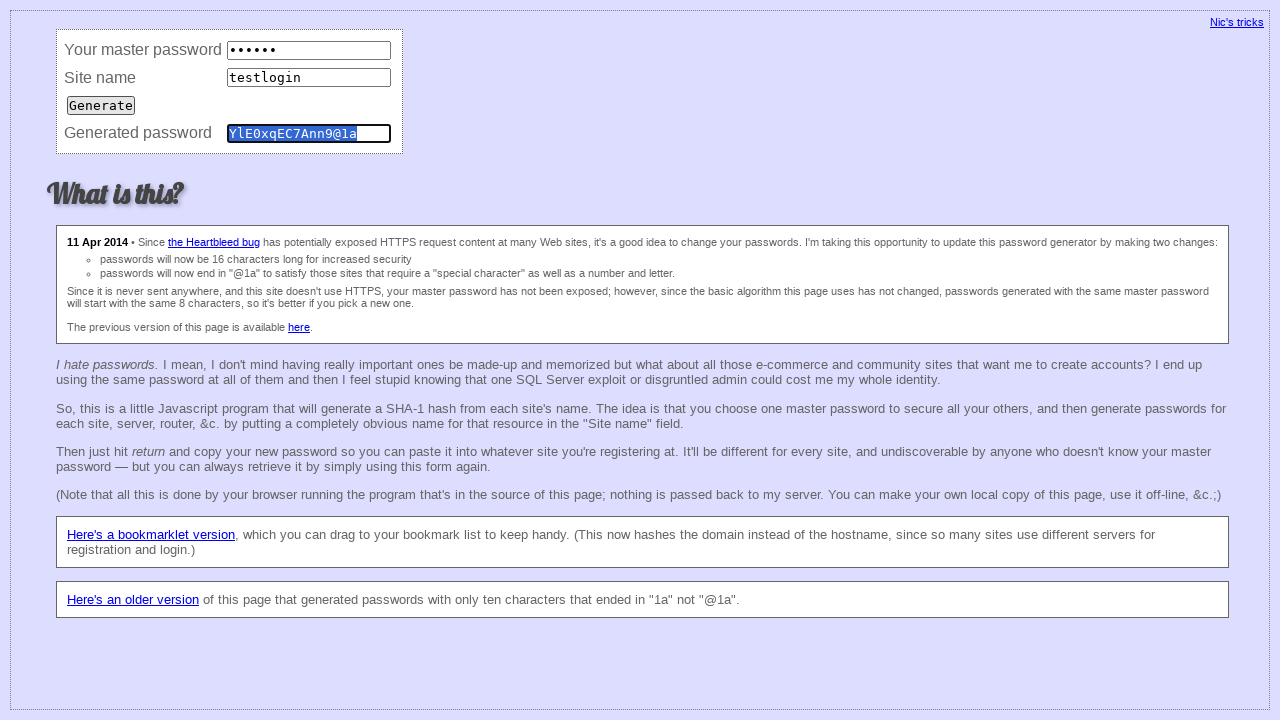

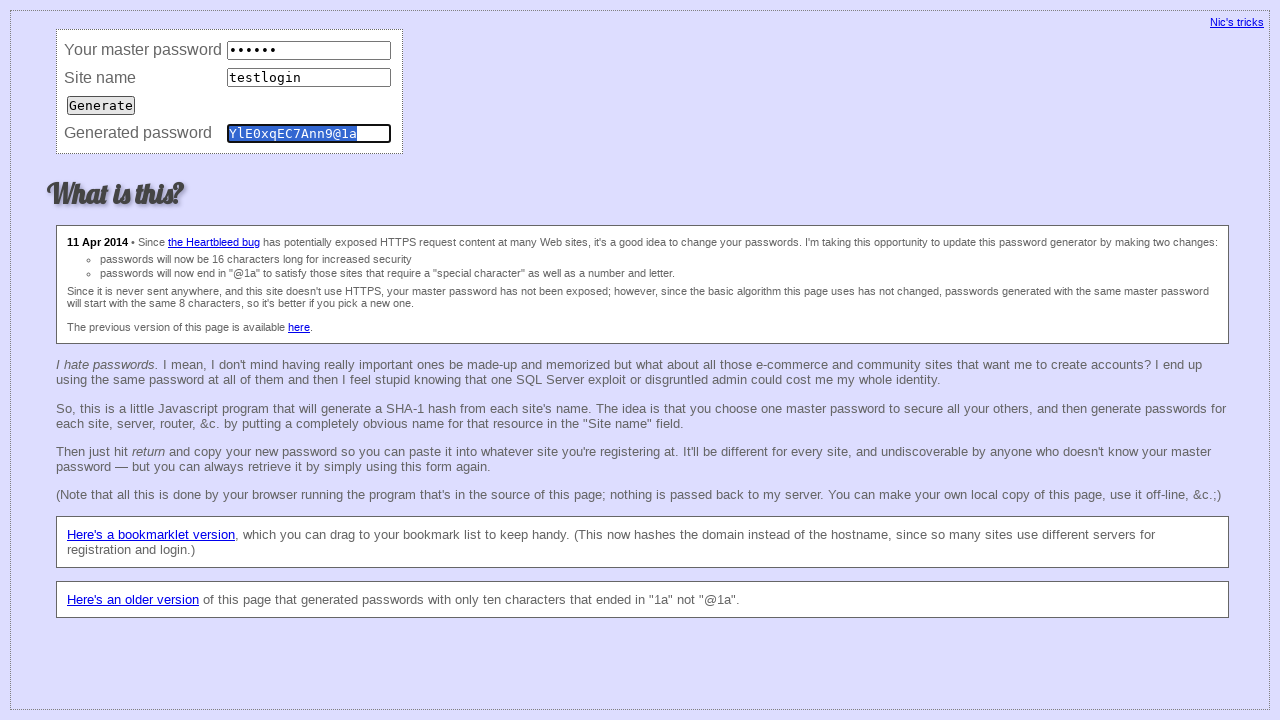